Tests dynamic element loading by clicking a start button and waiting for a welcome message to appear on the page

Starting URL: http://syntaxprojects.com/dynamic-elements-loading.php

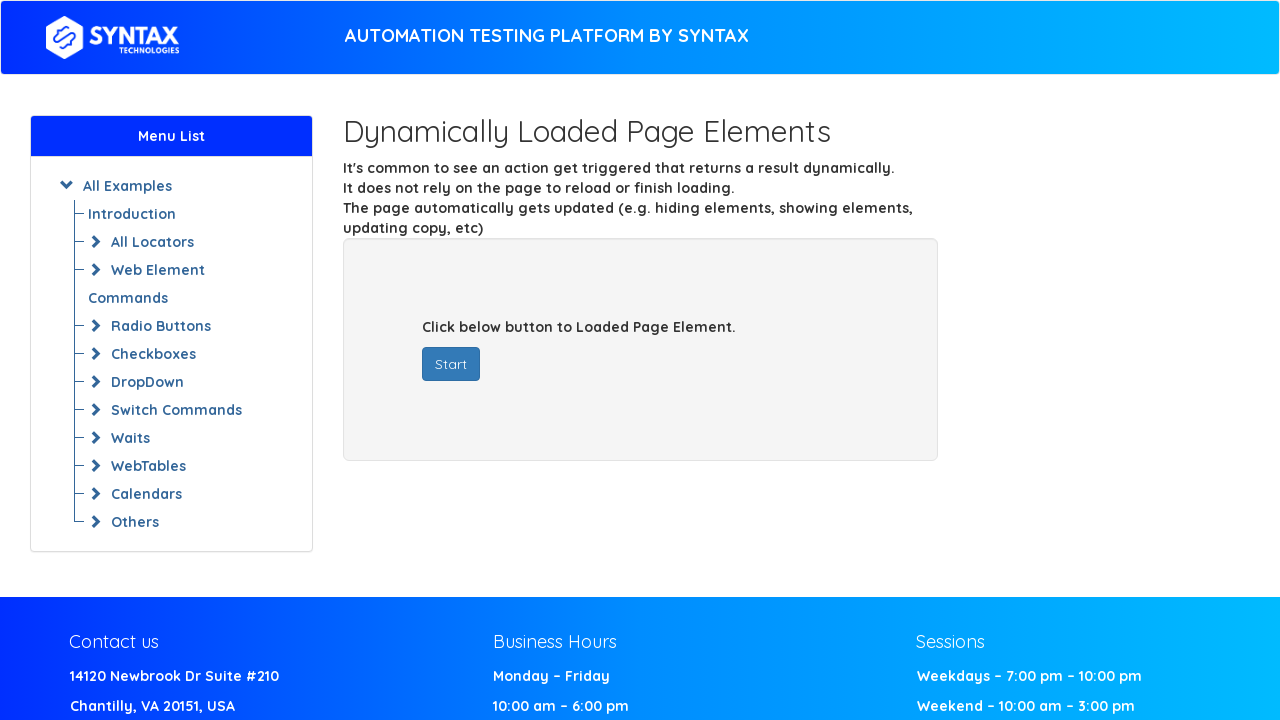

Clicked start button to trigger dynamic element loading at (451, 364) on button#startButton
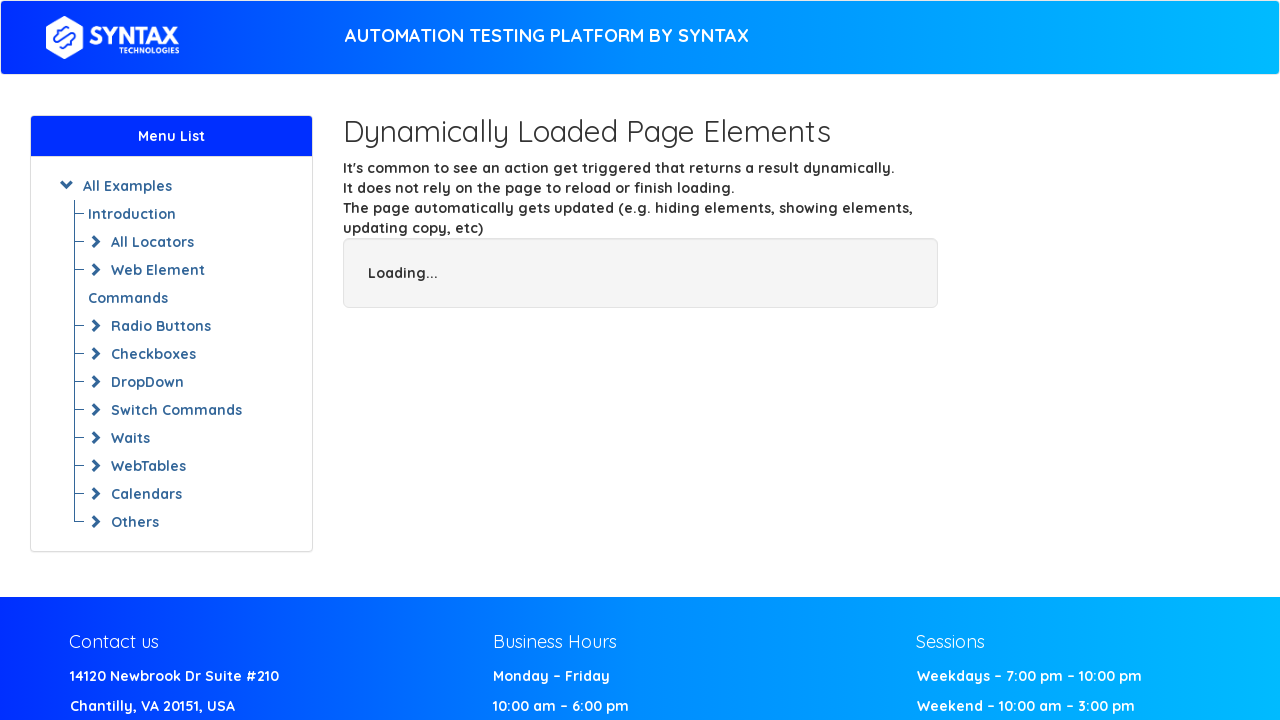

Welcome message appeared on the page
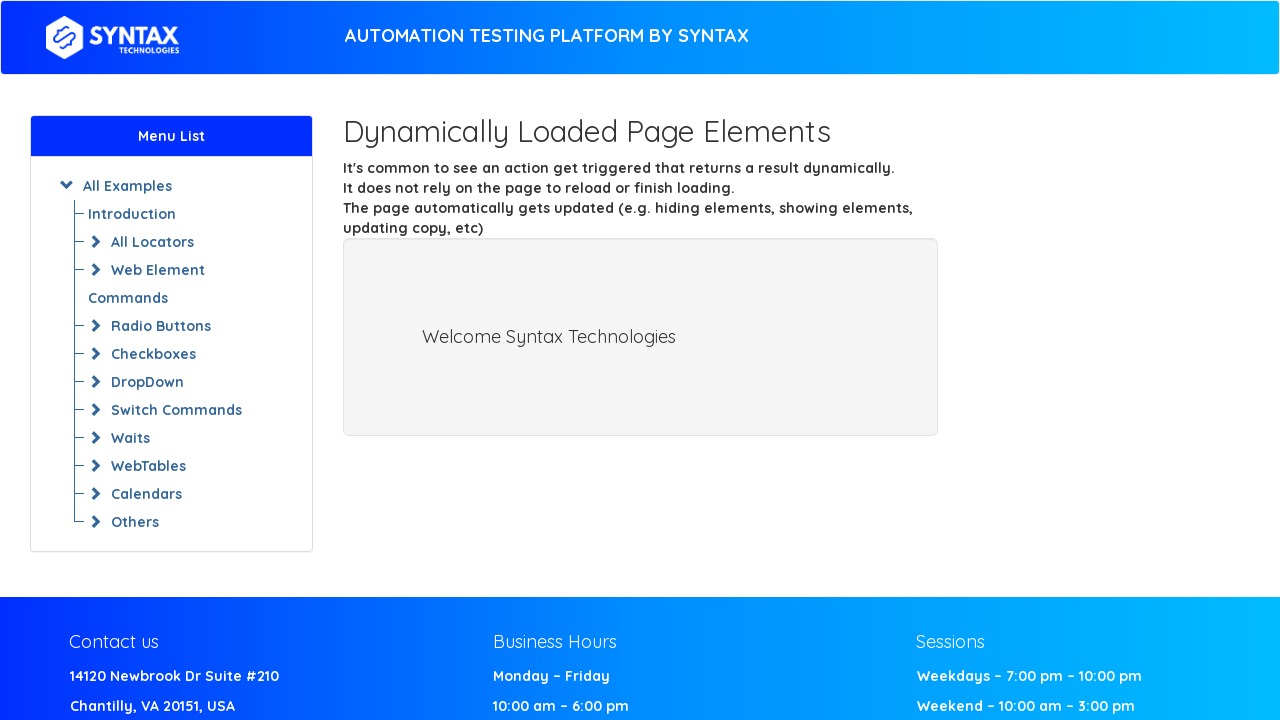

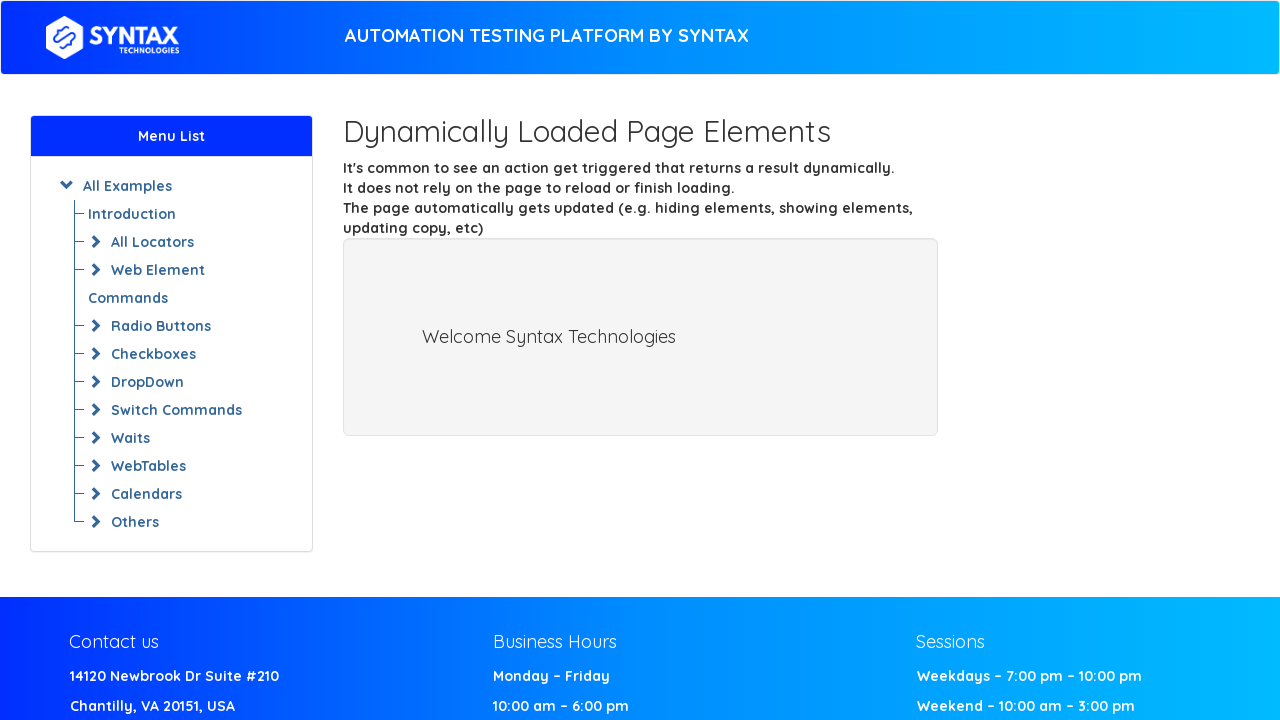